Clicks through top section buttons and stops when finding a button with "Warning" text

Starting URL: http://formy-project.herokuapp.com/buttons

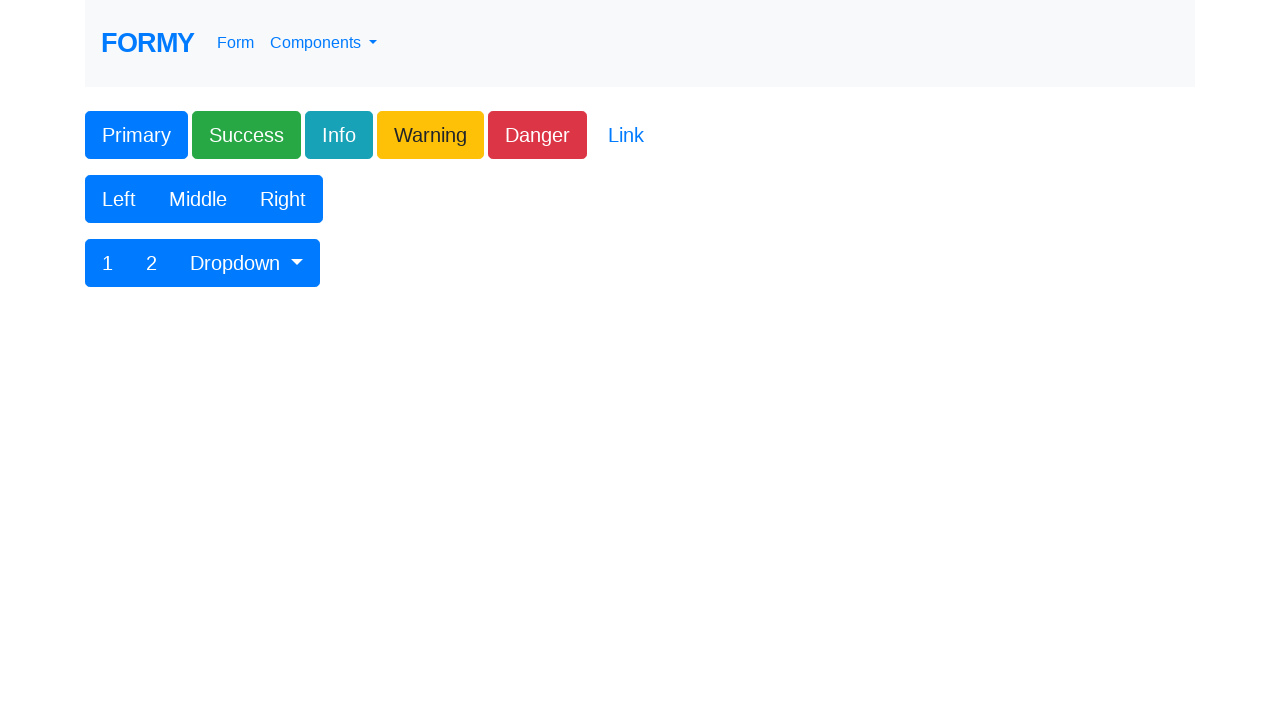

Located all top section buttons
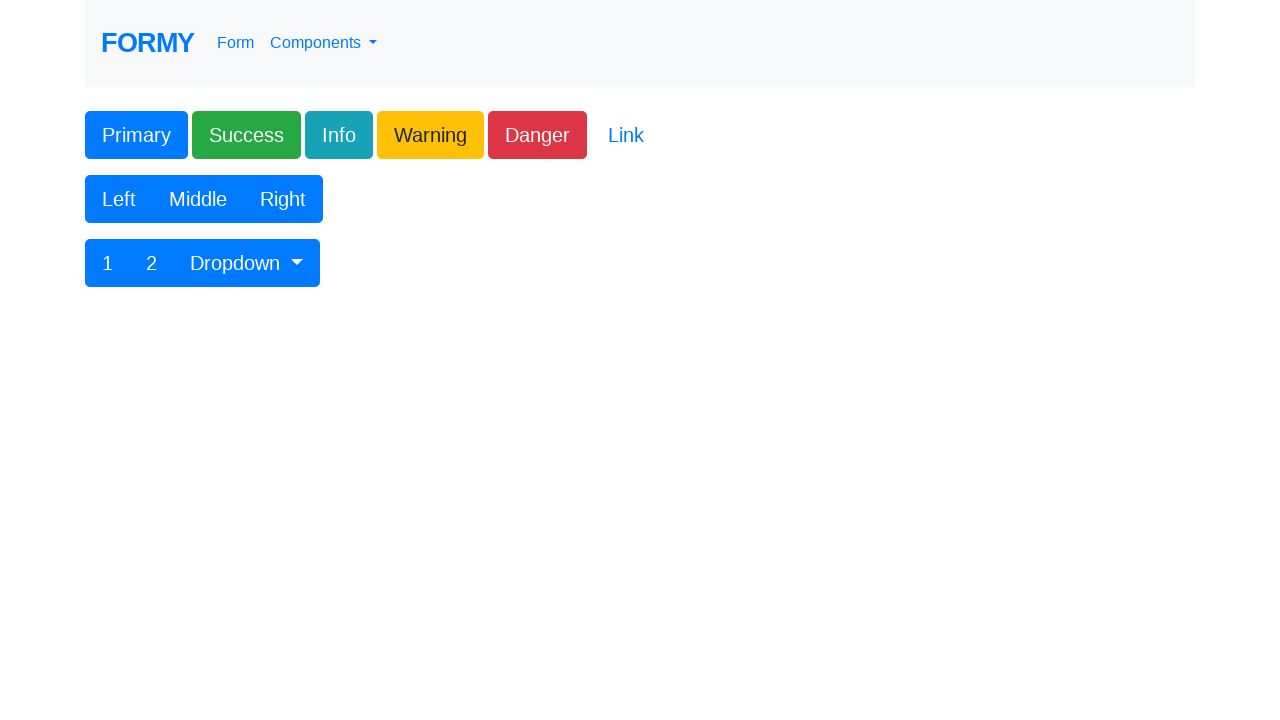

Clicked a top section button at (136, 135) on xpath=/html/body/div/form/div[1]/div/div/button >> nth=0
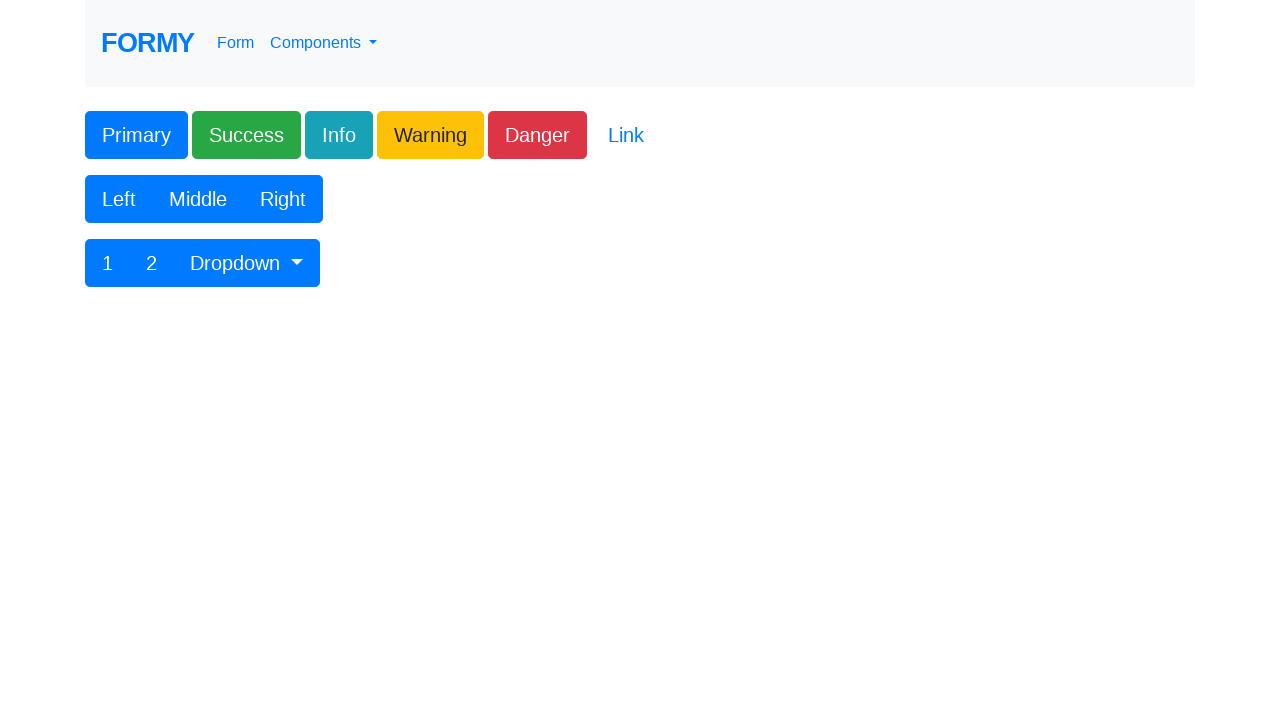

Retrieved button text: 'Primary'
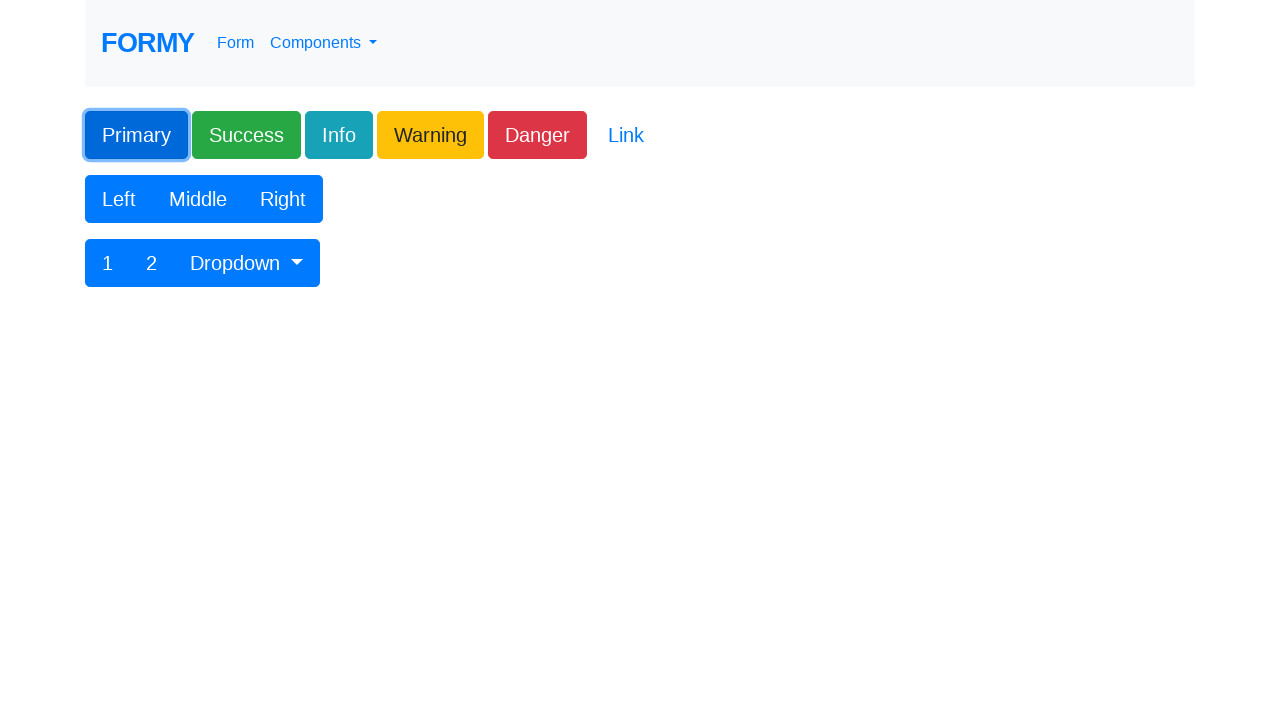

Clicked a top section button at (246, 135) on xpath=/html/body/div/form/div[1]/div/div/button >> nth=1
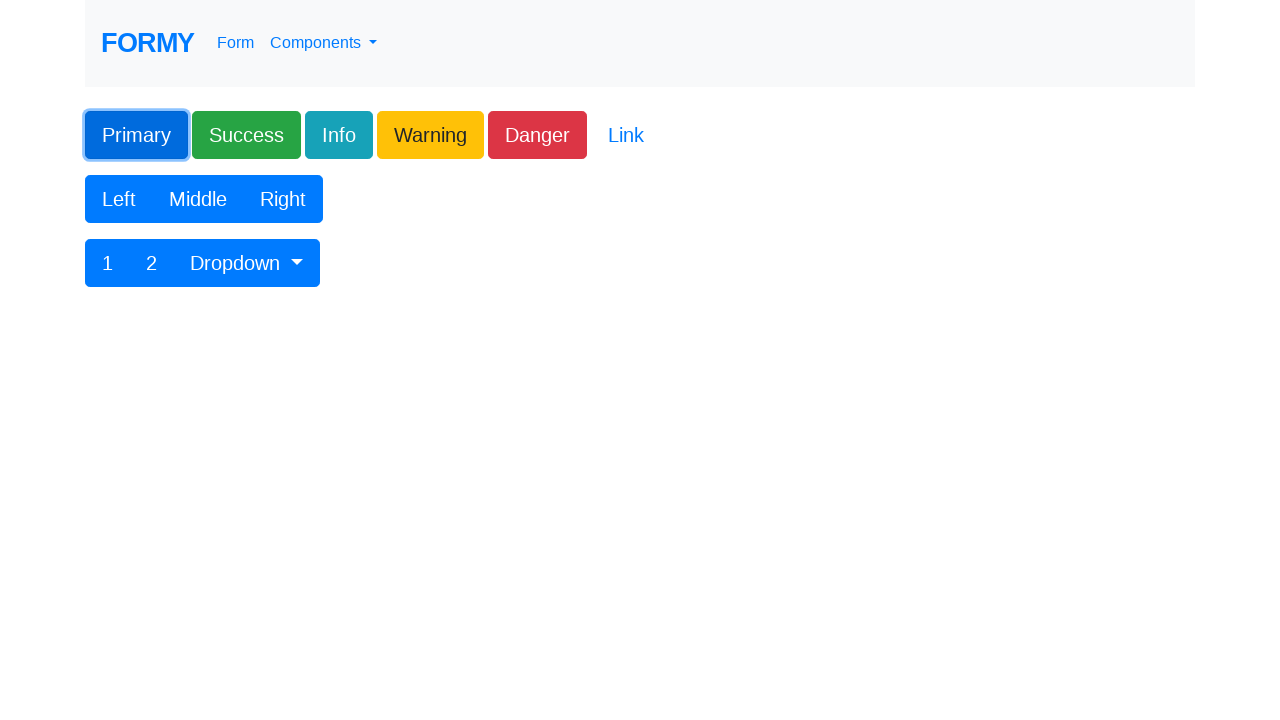

Retrieved button text: 'Success'
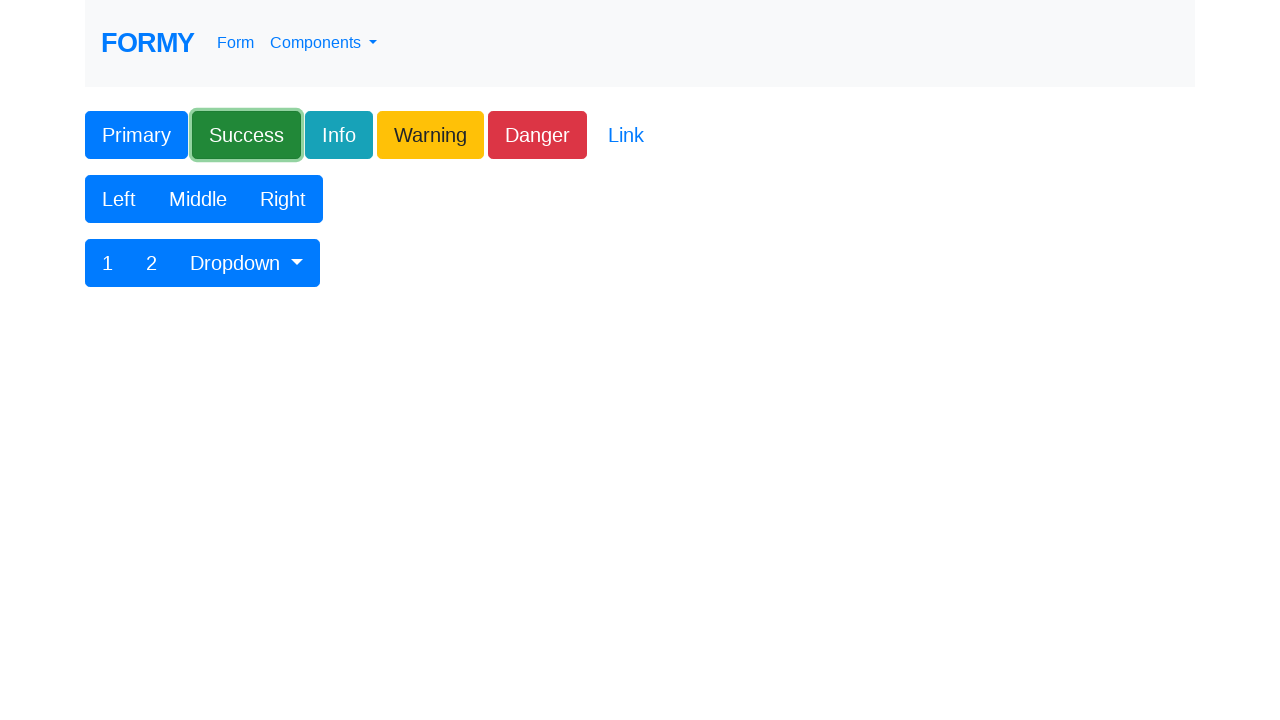

Clicked a top section button at (339, 135) on xpath=/html/body/div/form/div[1]/div/div/button >> nth=2
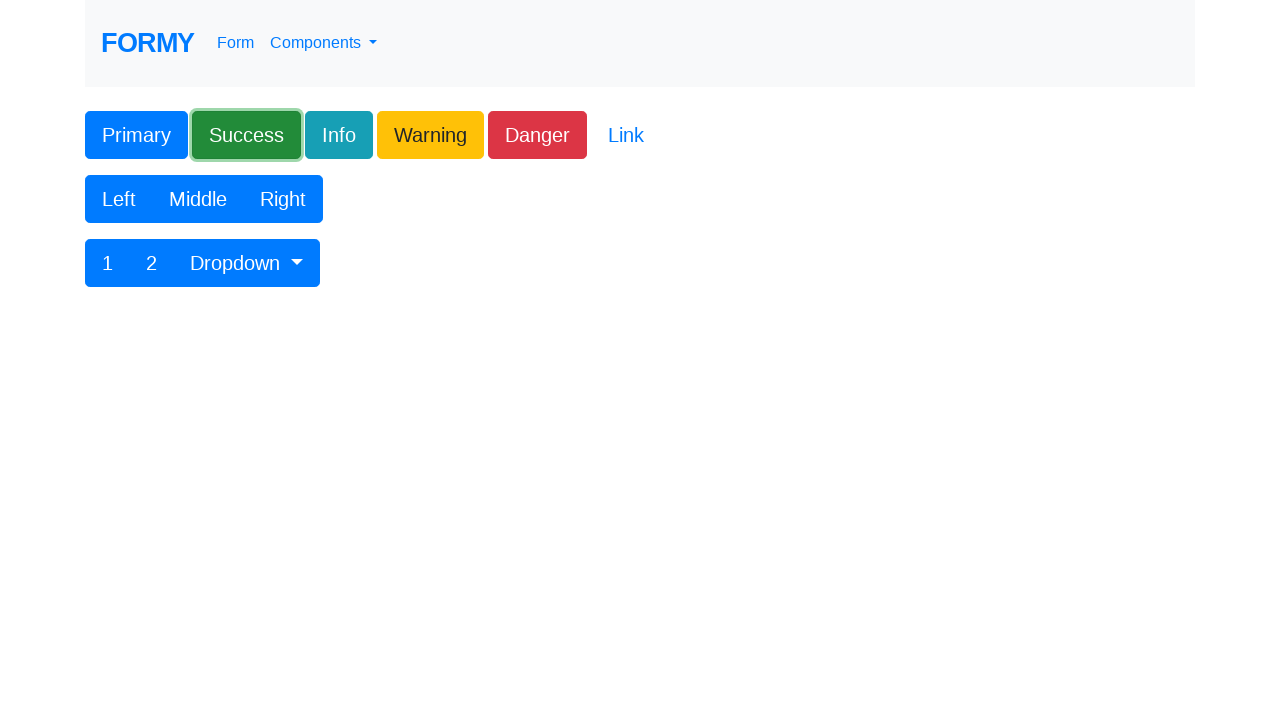

Retrieved button text: 'Info'
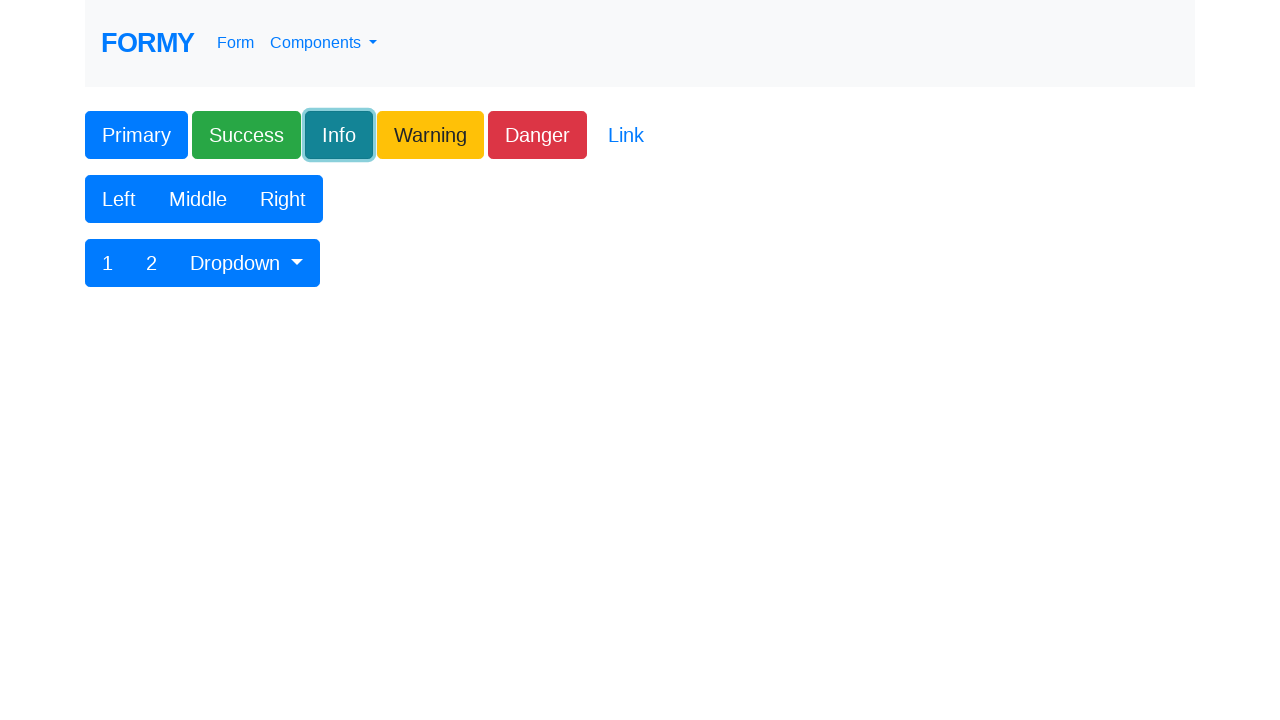

Clicked a top section button at (430, 135) on xpath=/html/body/div/form/div[1]/div/div/button >> nth=3
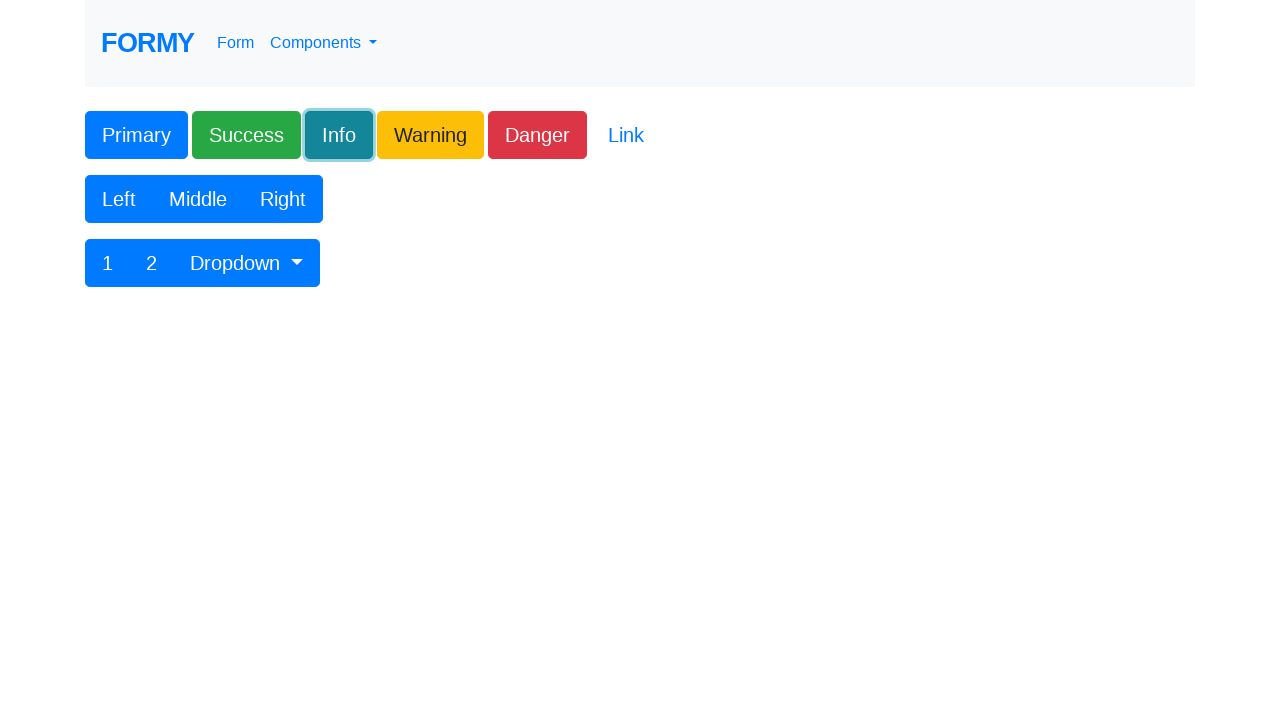

Retrieved button text: 'Warning'
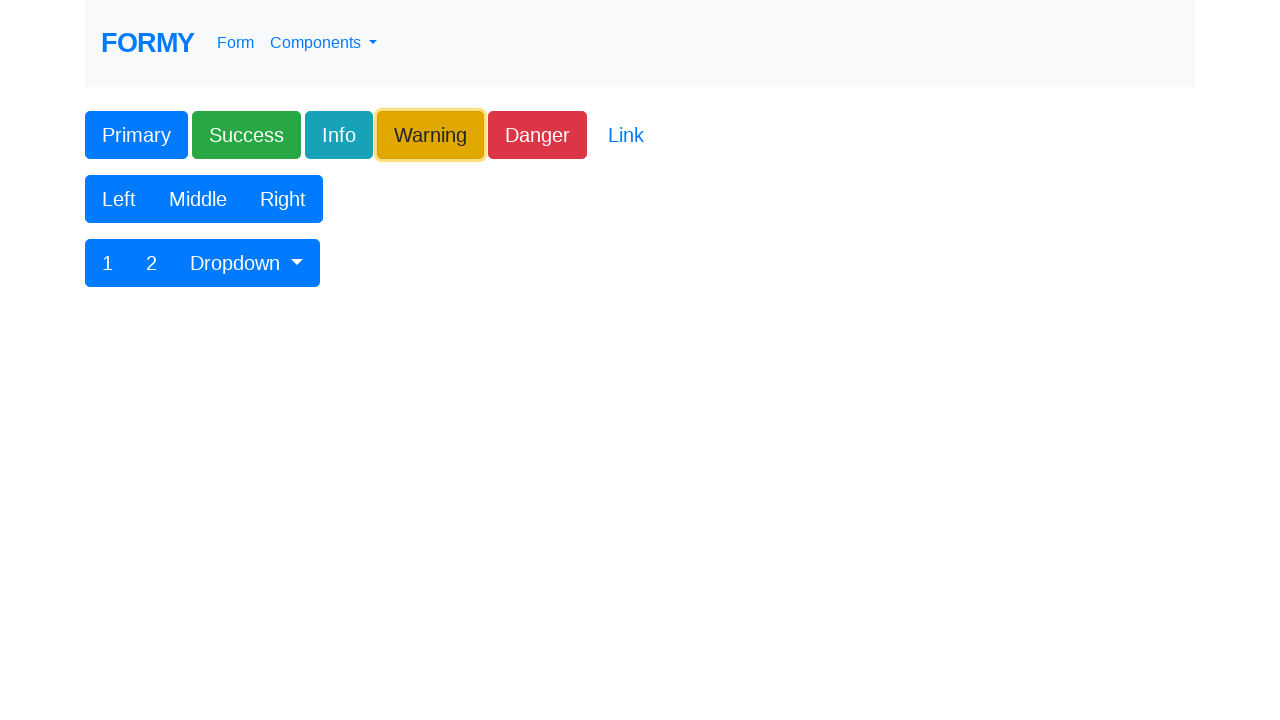

Found Warning button and clicked it at (430, 135) on xpath=/html/body/div/form/div[1]/div/div/button >> nth=3
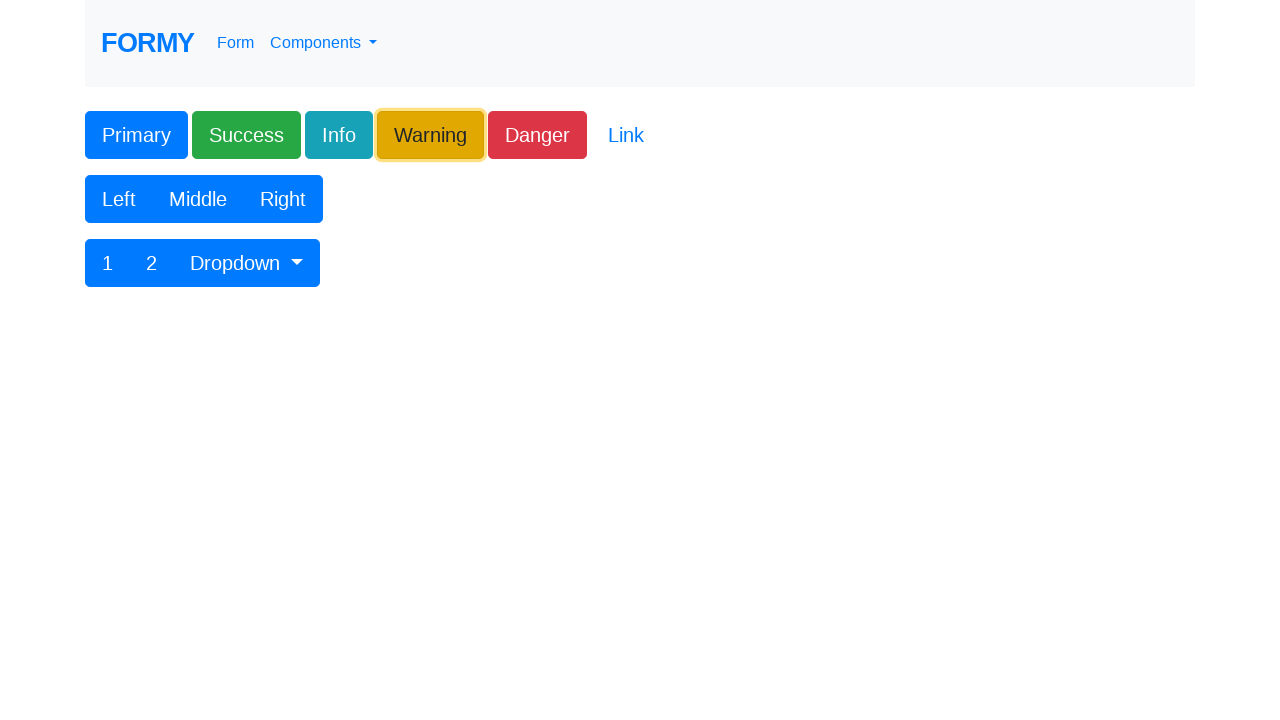

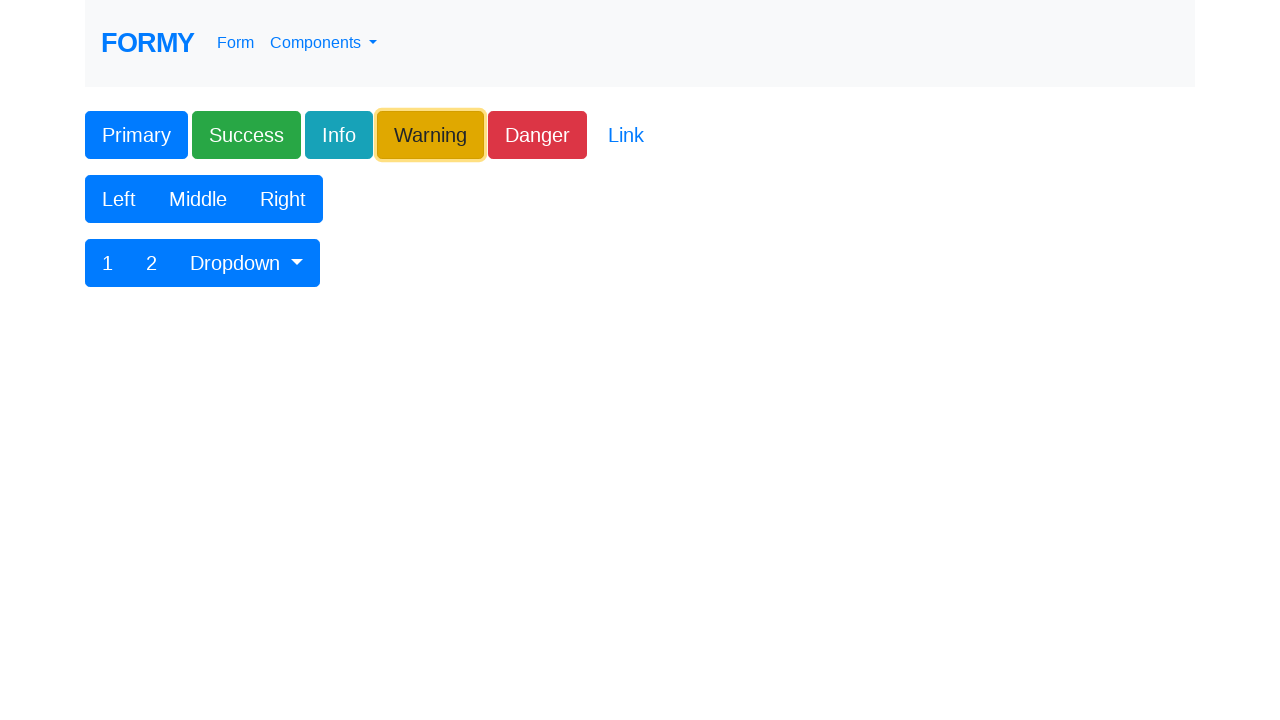